Tests closing file menu by clicking outside the menu area

Starting URL: https://elan-language.github.io/LanguageAndIDE/

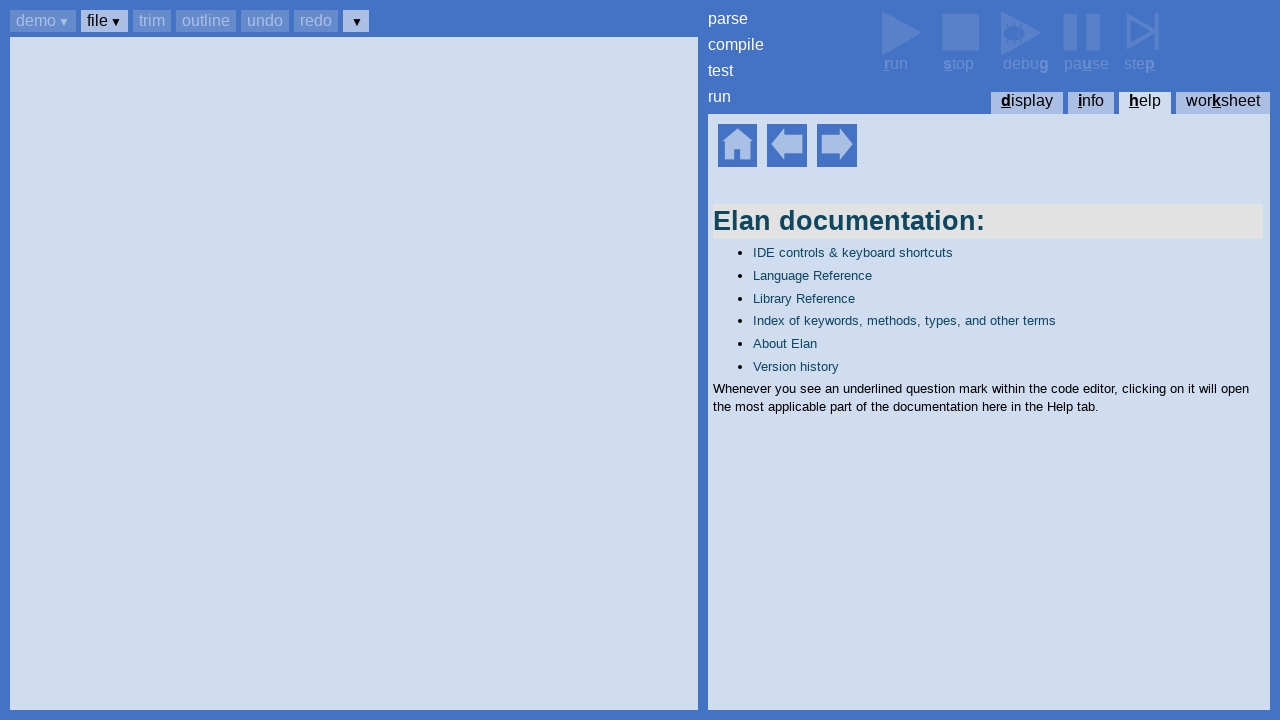

Set up dialog handler to accept any dialogs
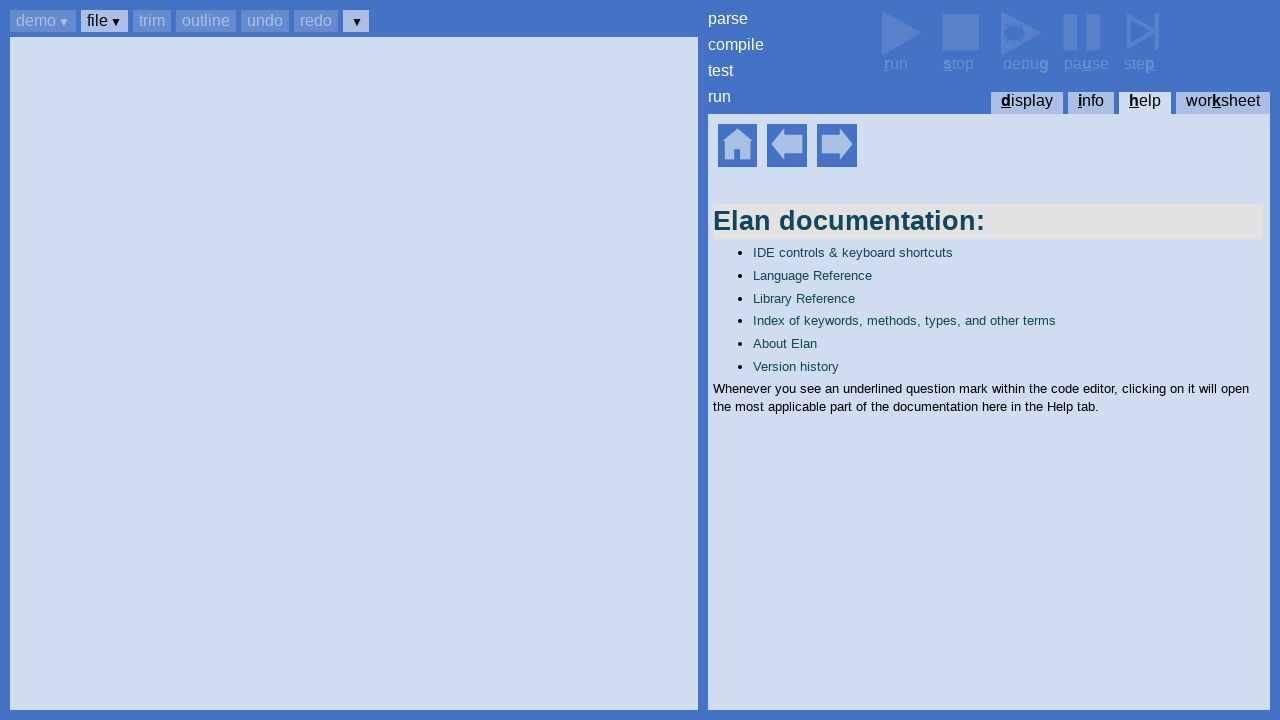

Help home element became visible
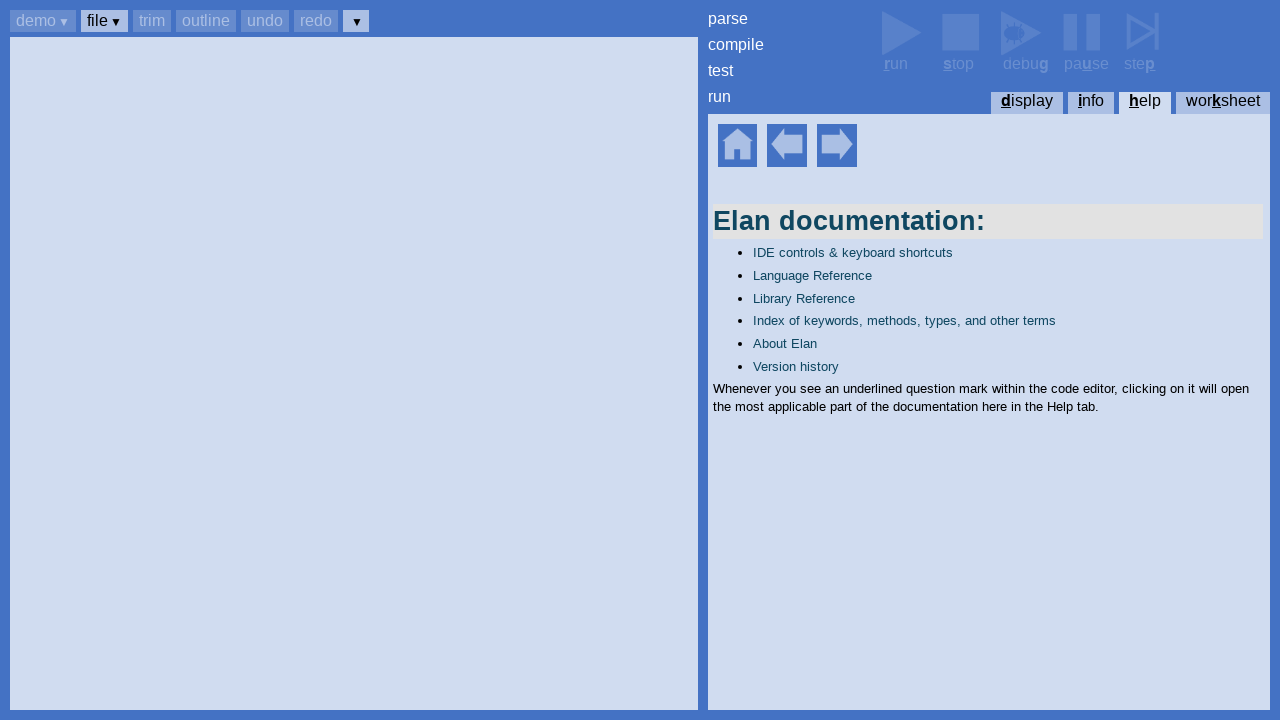

Pressed Ctrl+B to focus toolbar
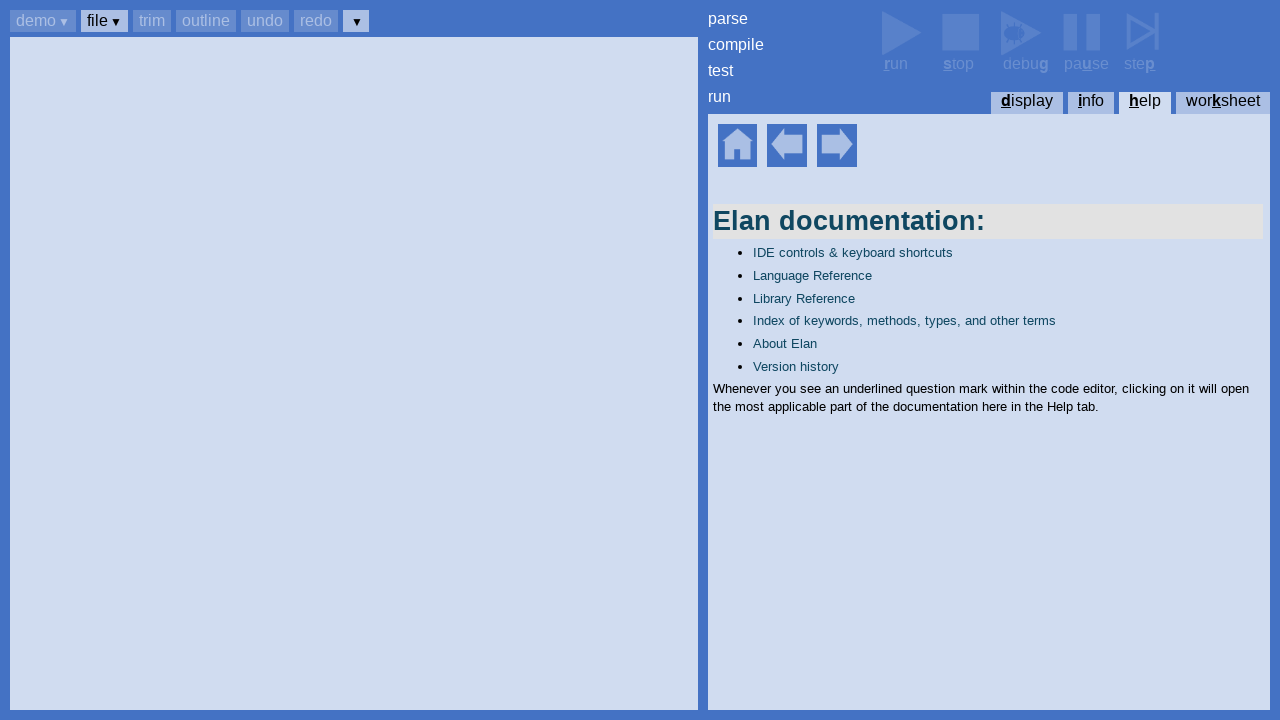

Pressed Tab to navigate to file button
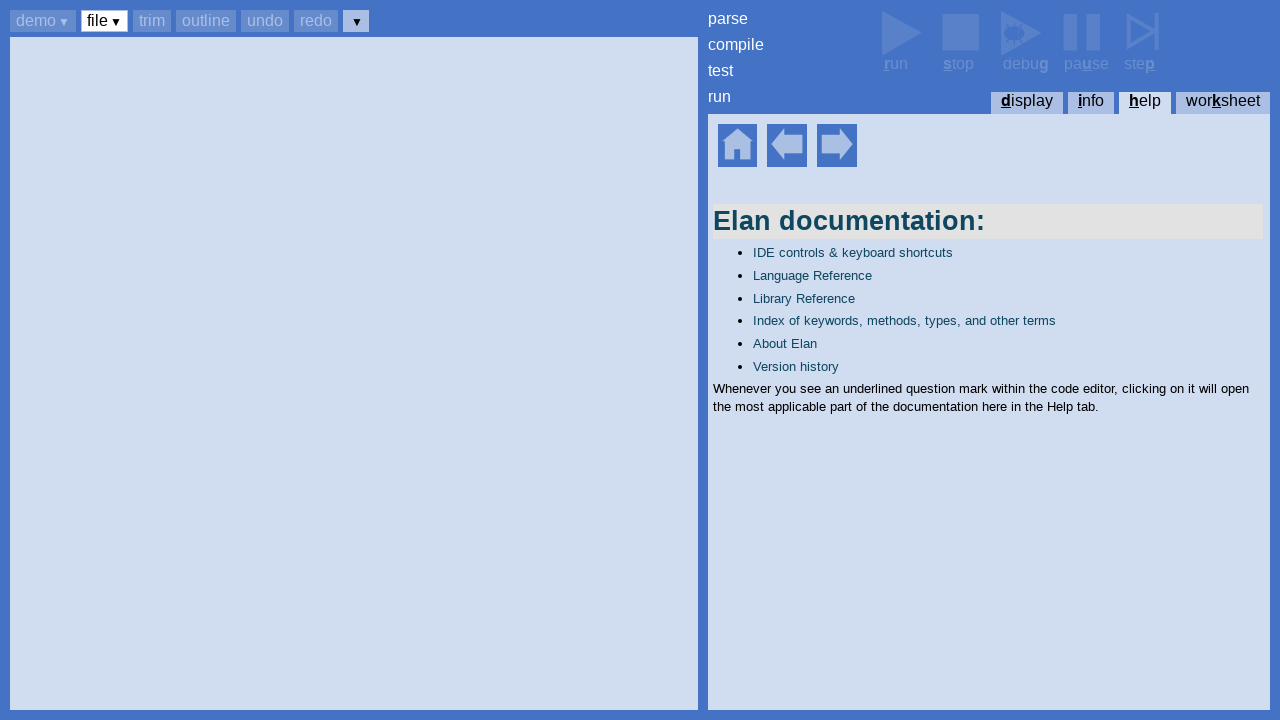

Pressed Enter to open file menu
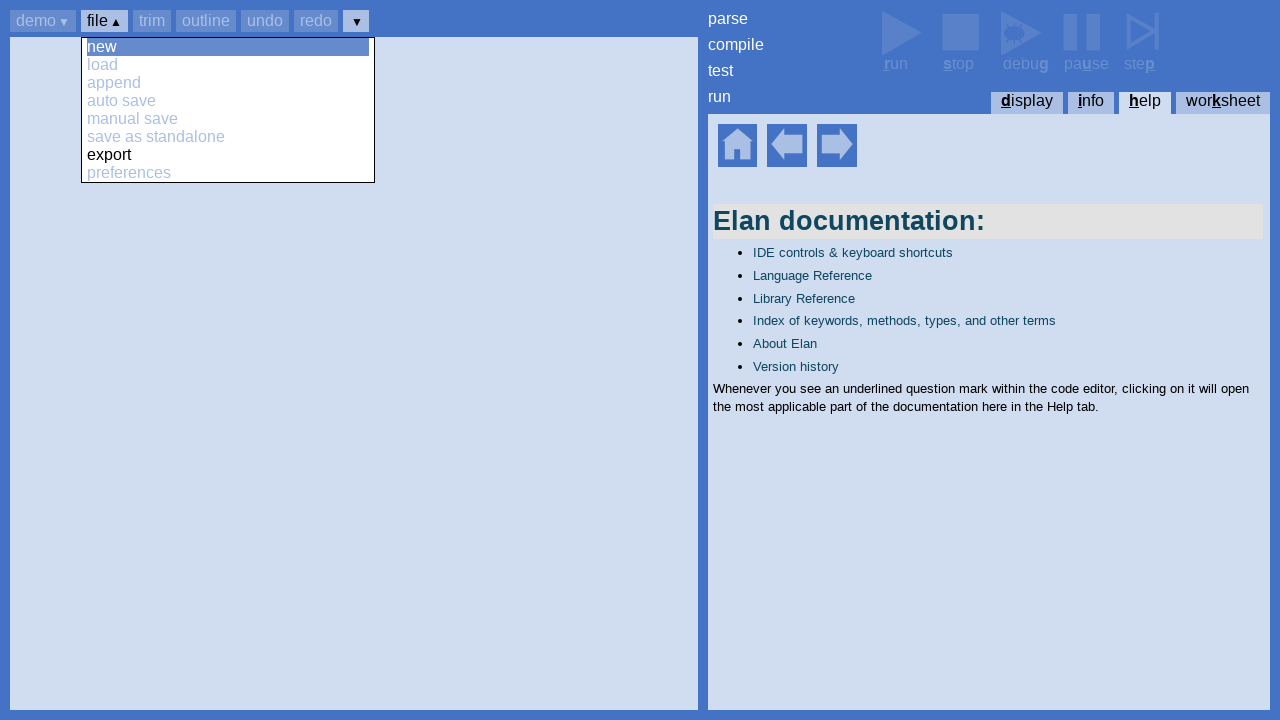

File menu opened with preferences option visible
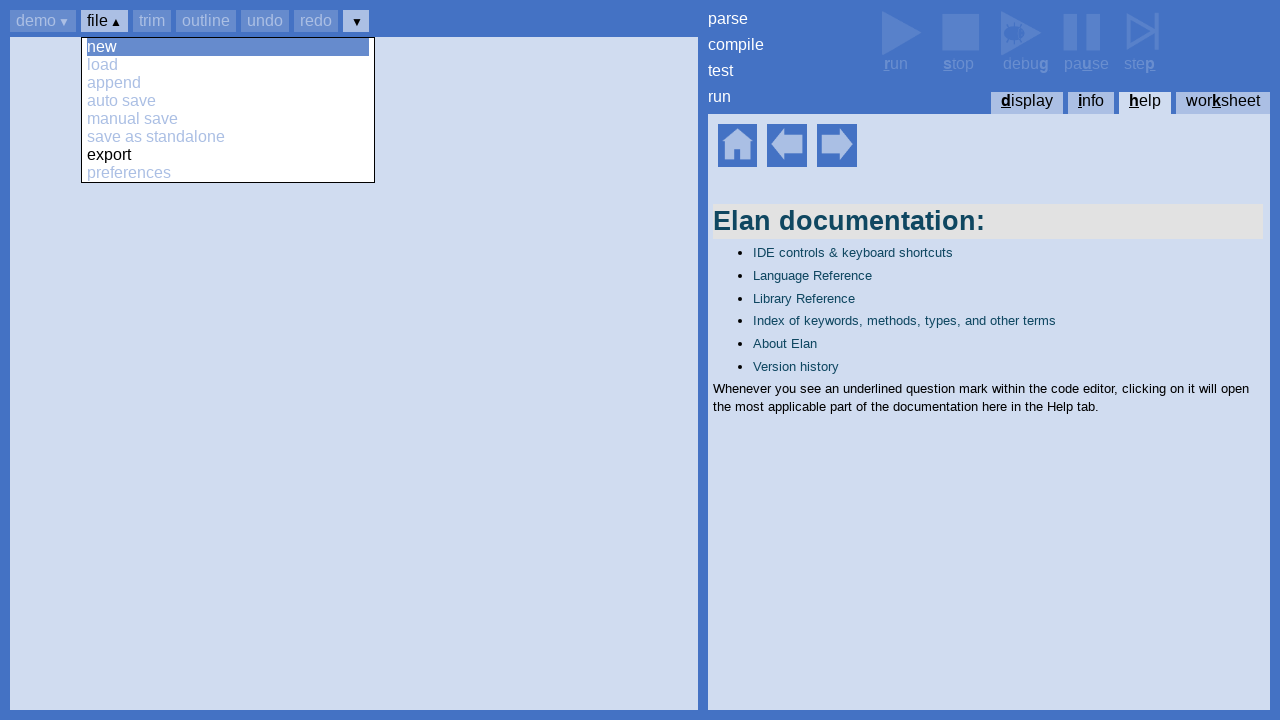

Clicked outside file menu on 'display' to close it at (1024, 103) on text=display
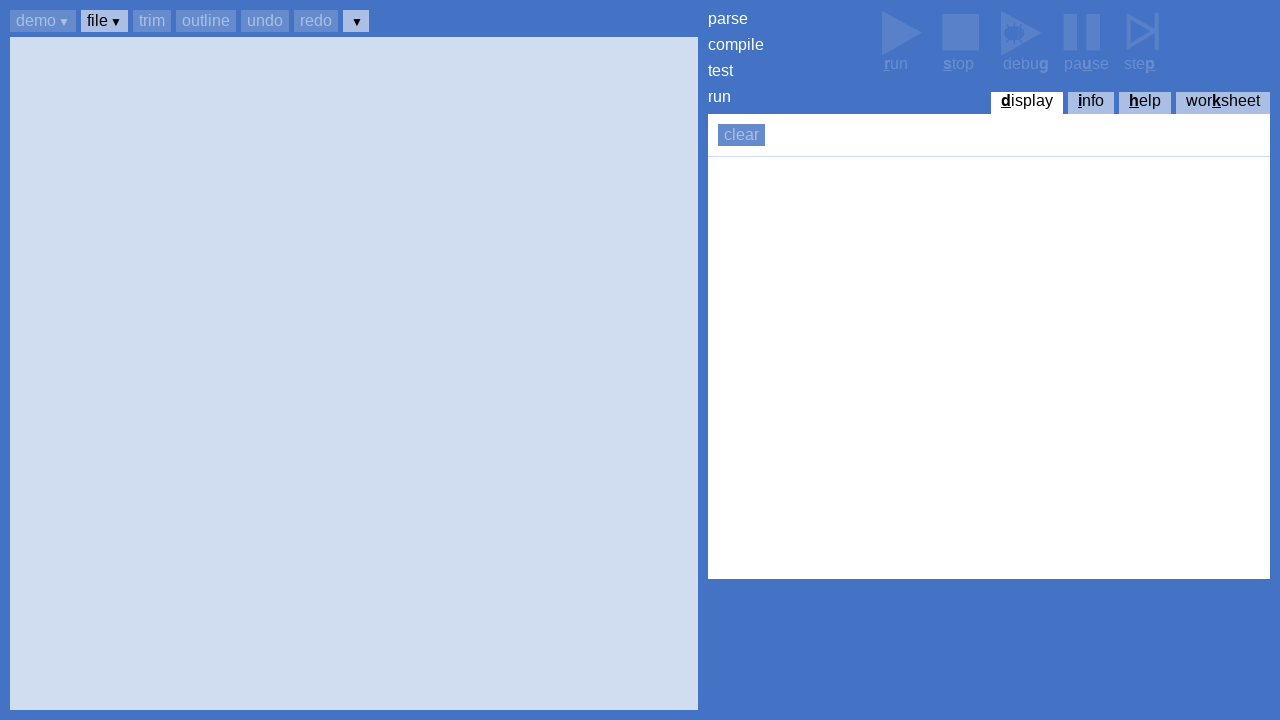

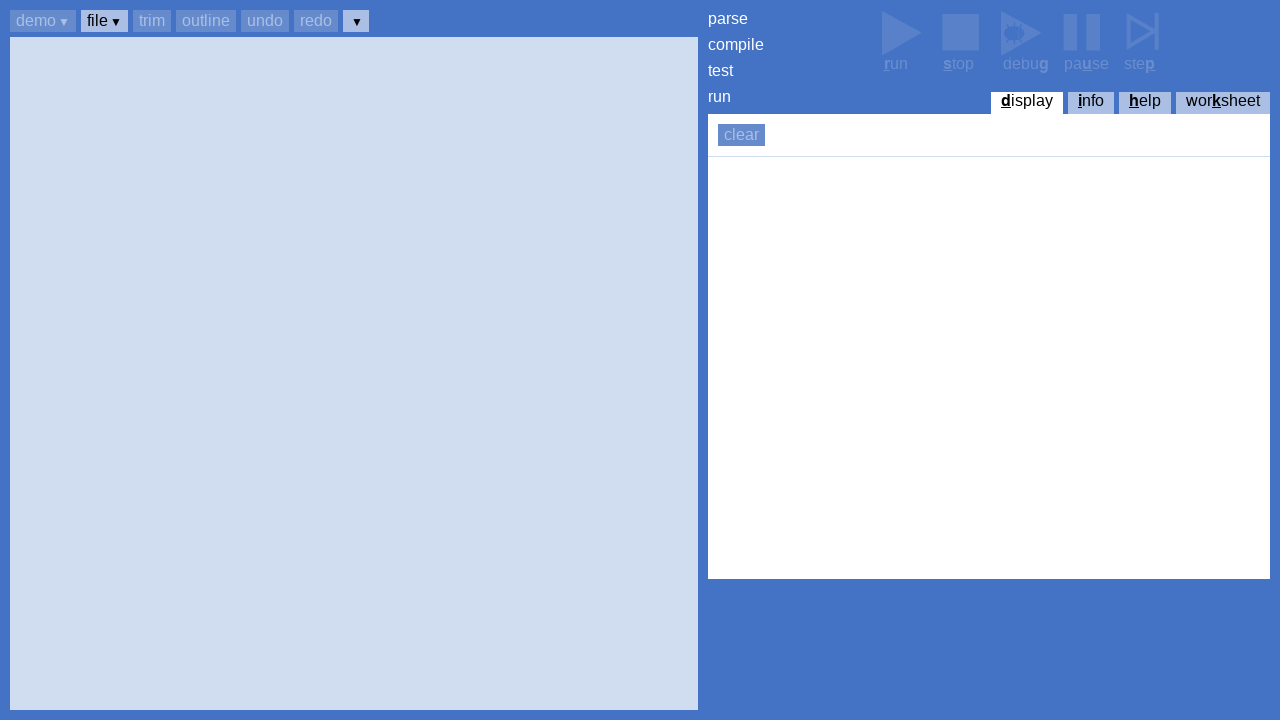